Tests explicit wait functionality by clicking a button and waiting for it to become clickable again

Starting URL: https://www.hyrtutorials.com/p/waits-demo.html

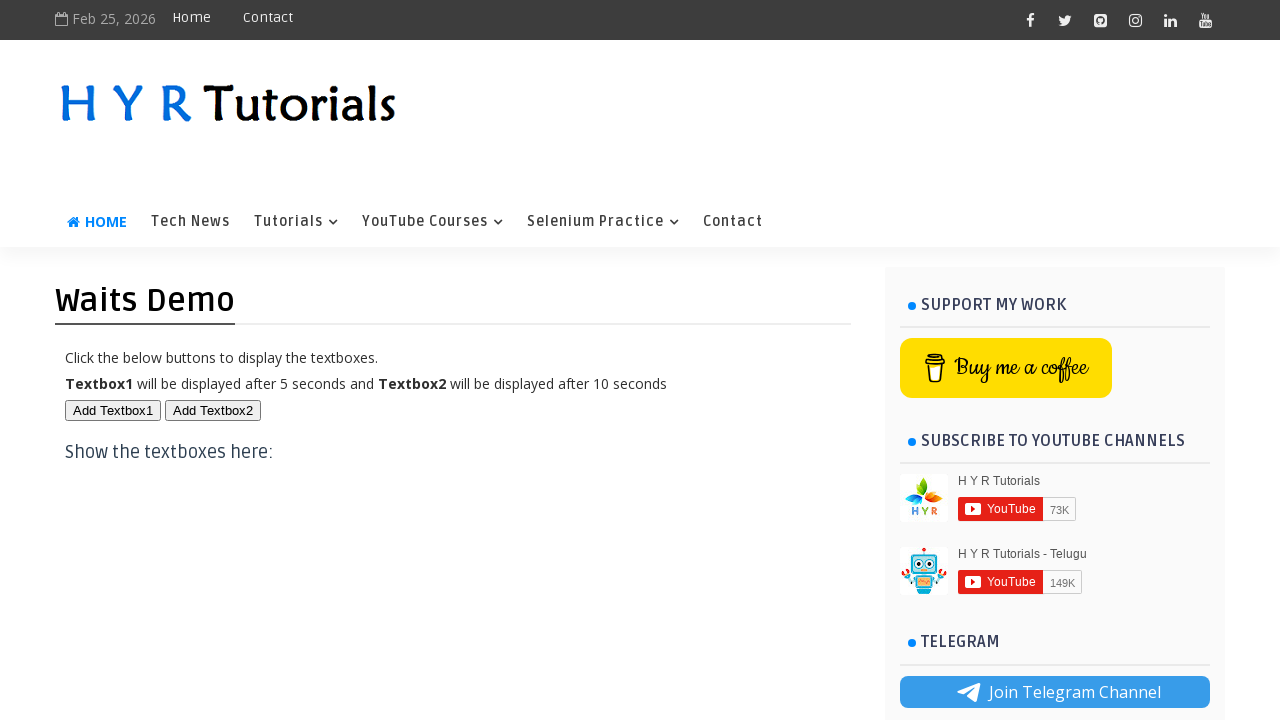

Clicked button#btn1 at (113, 410) on button#btn1
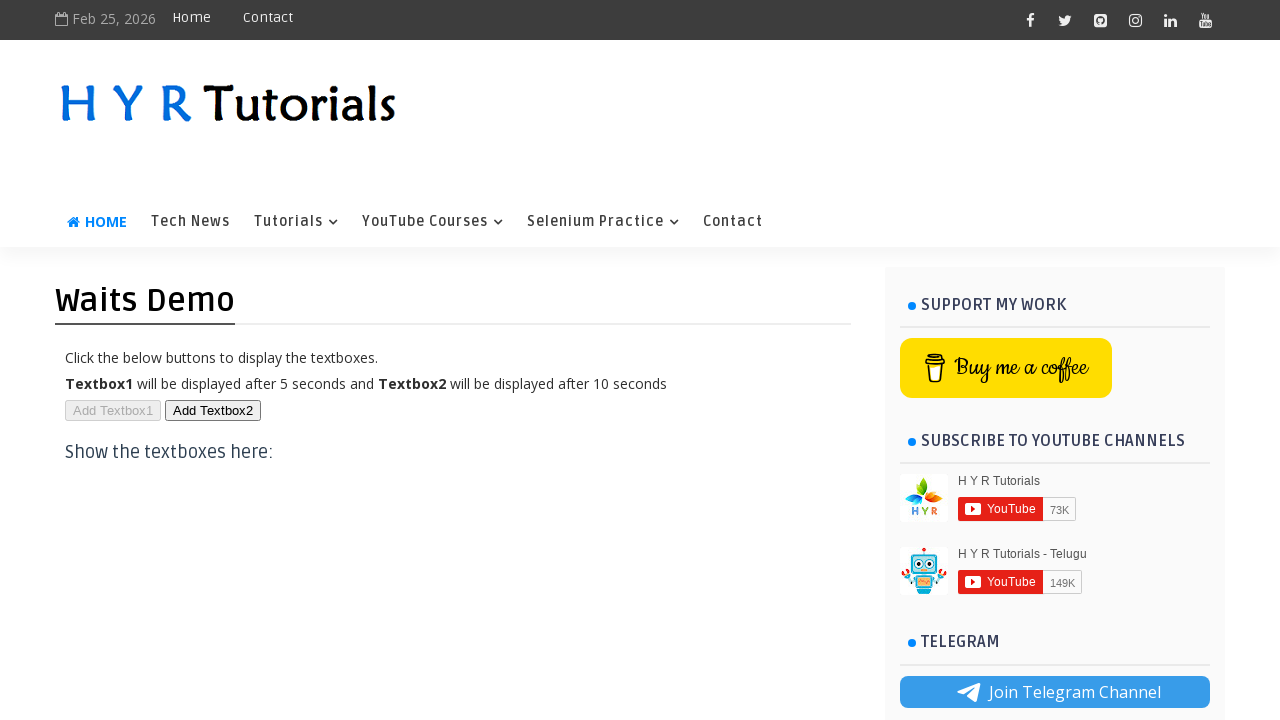

Waited for button#btn1 to become attached and clickable again
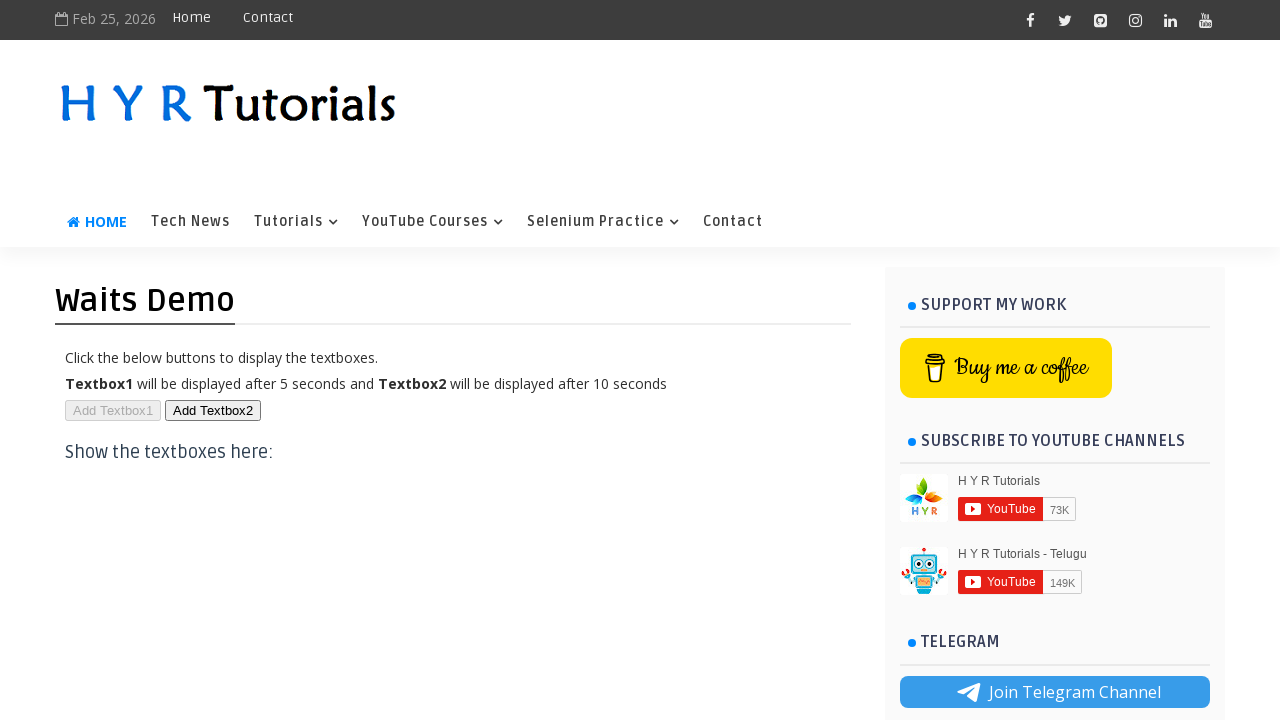

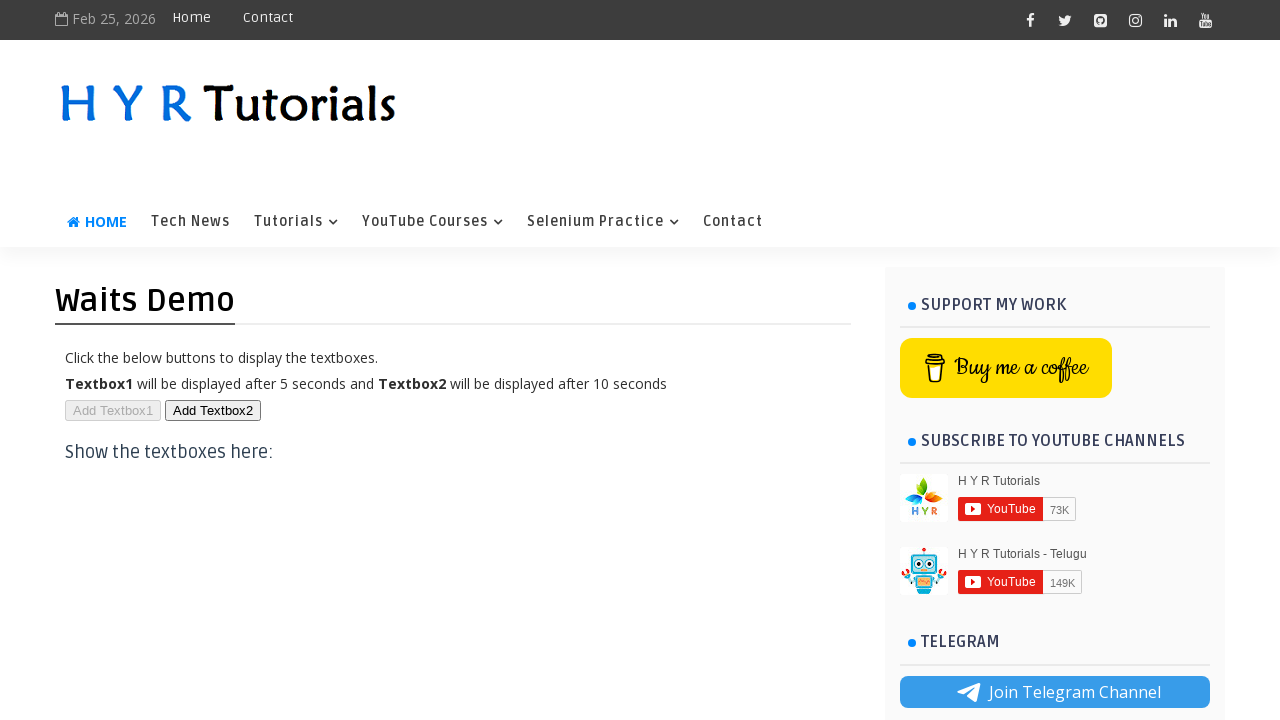